Tests a webmail demo application by clicking on tree items and verifying that the correct email sender names are displayed in the subject area.

Starting URL: https://ej2.syncfusion.com/showcase/typescript/webmail/#/home

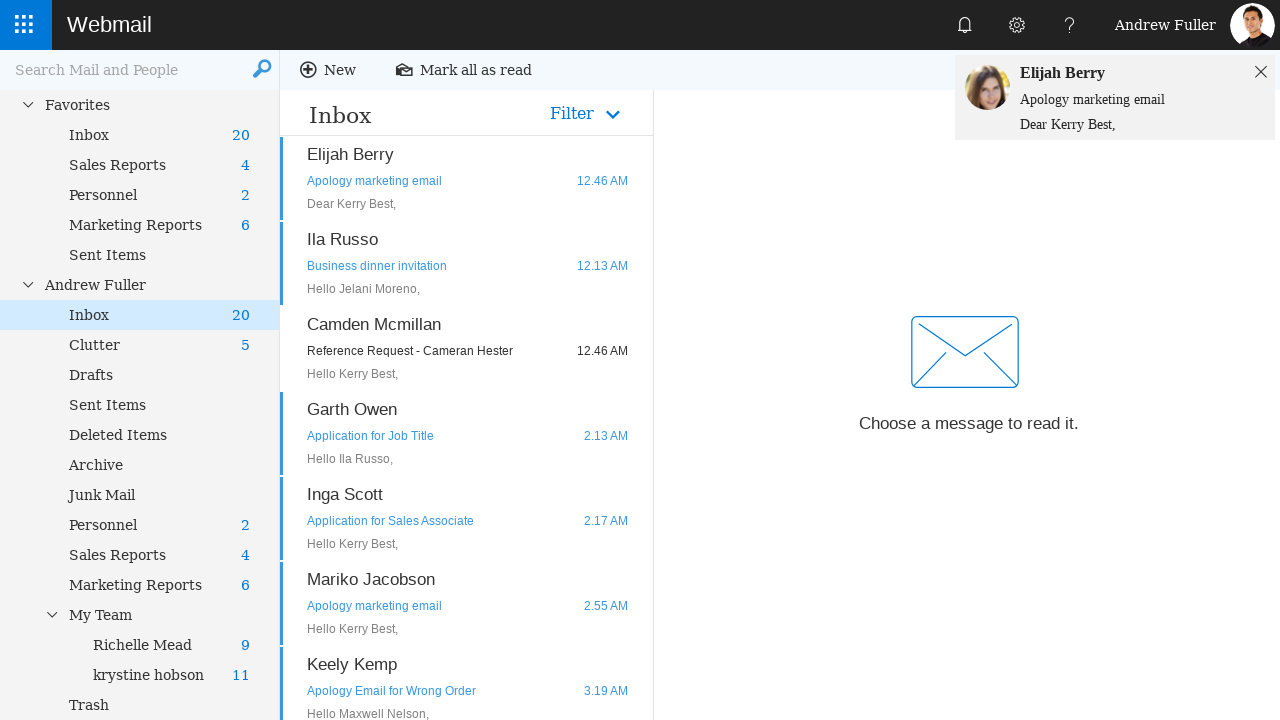

Clicked tree item with data-uid='21' (second level) at (159, 705) on #tree li.e-level-2[data-uid='21']
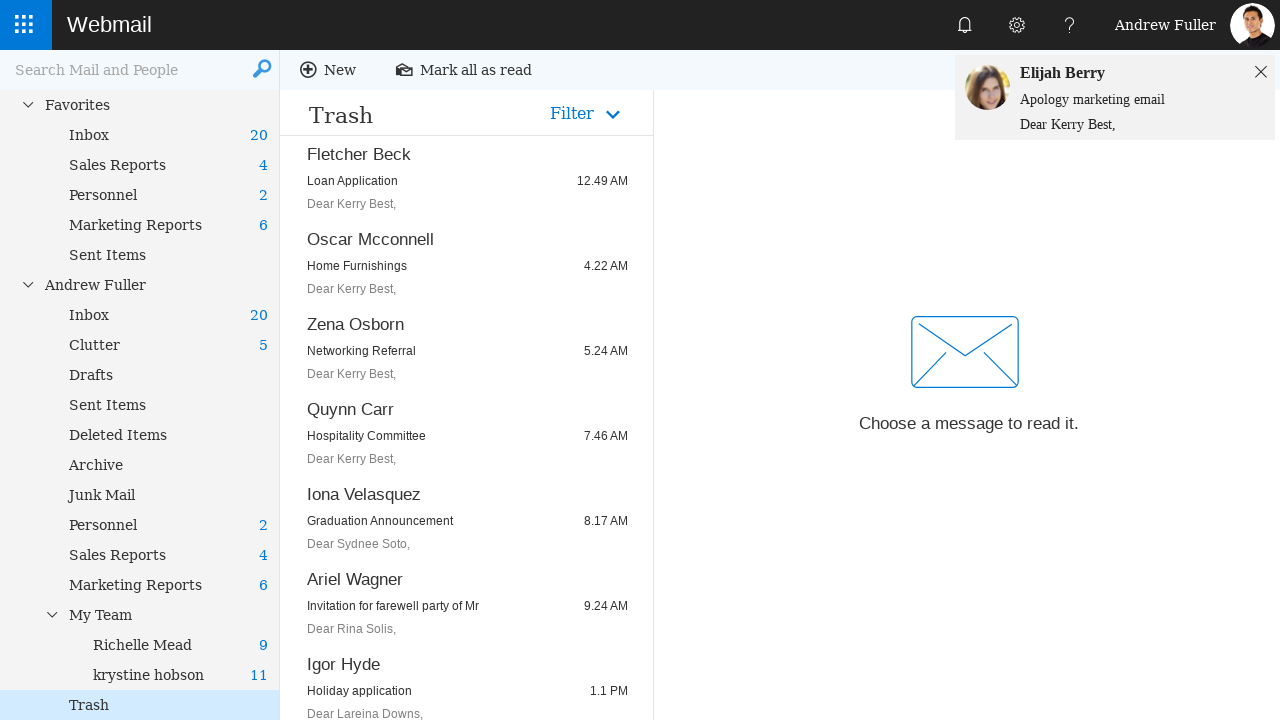

Clicked email item SF10205 at (466, 178) on li.e-level-1[data-uid='SF10205']
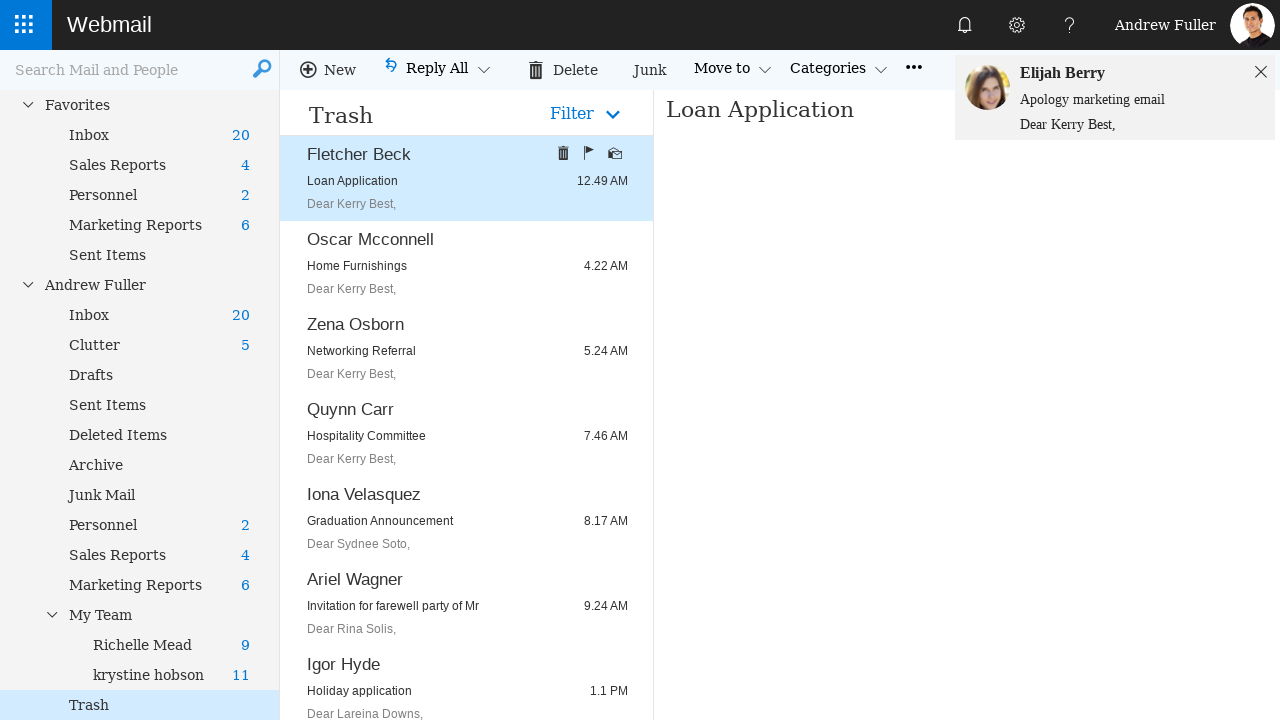

Waited for subject area to load
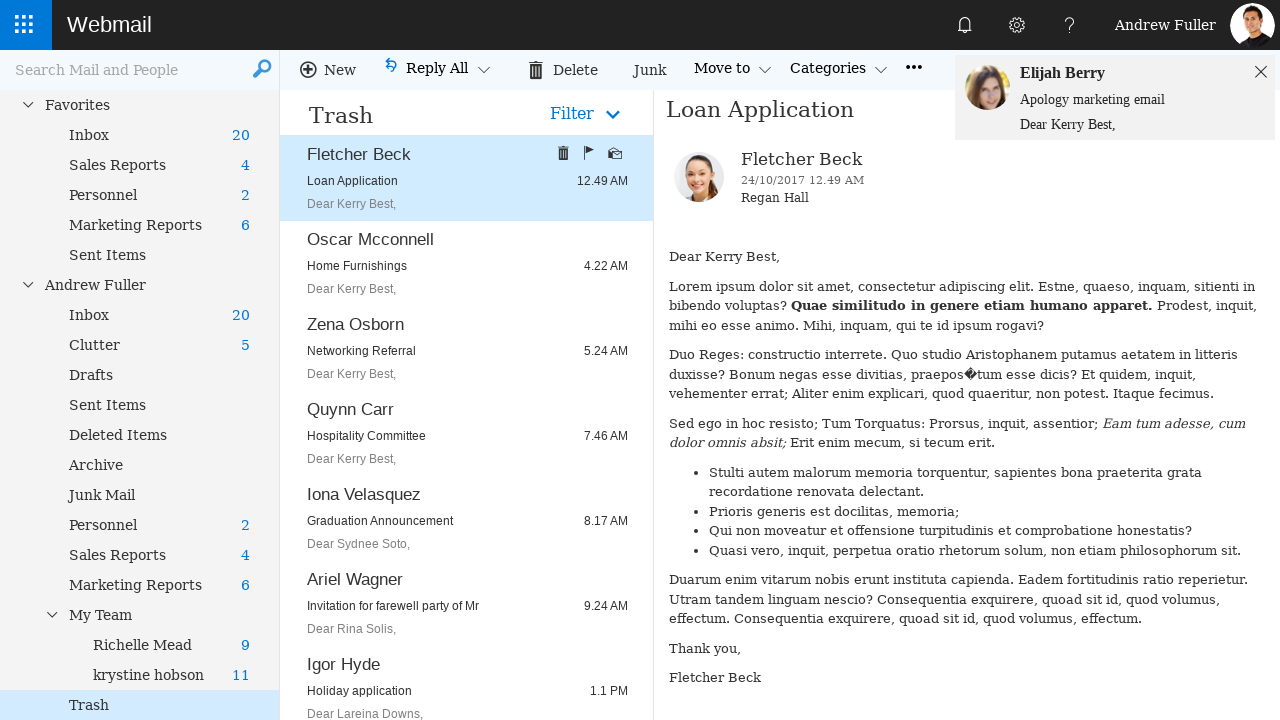

Verified subject shows 'Fletcher Beck'
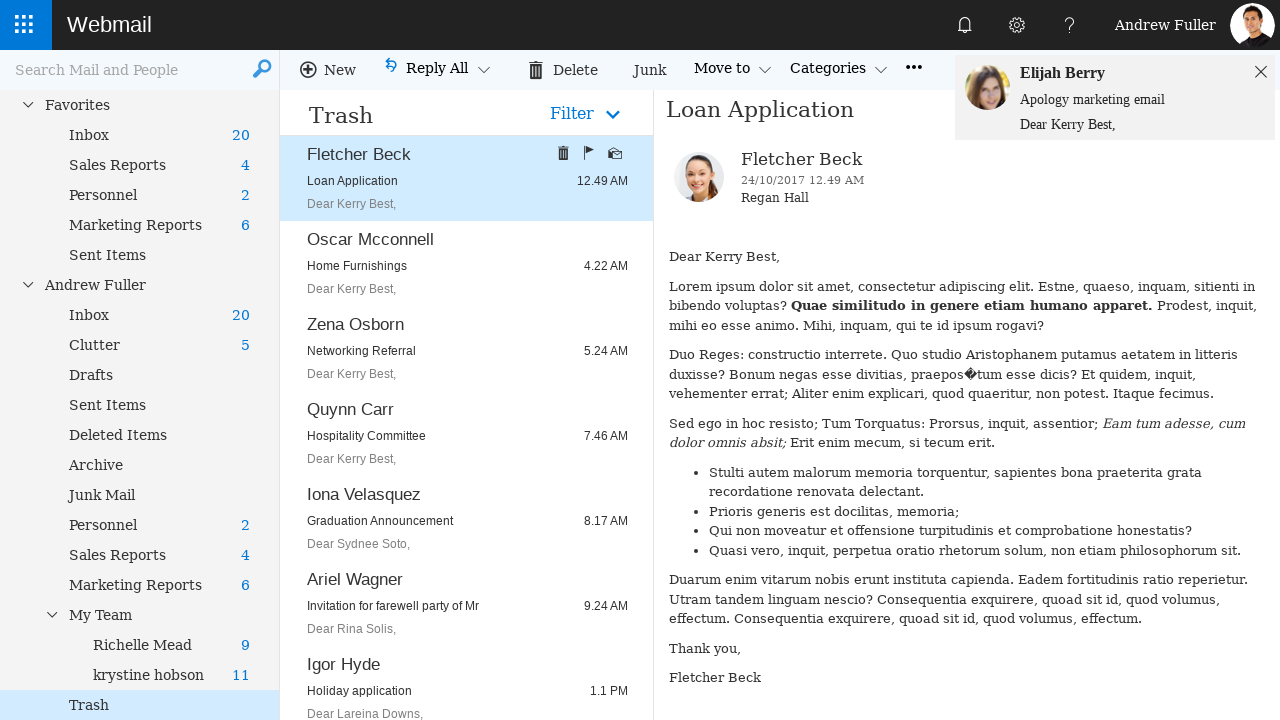

Clicked email item SF10202 at (466, 264) on li.e-level-1[data-uid='SF10202']
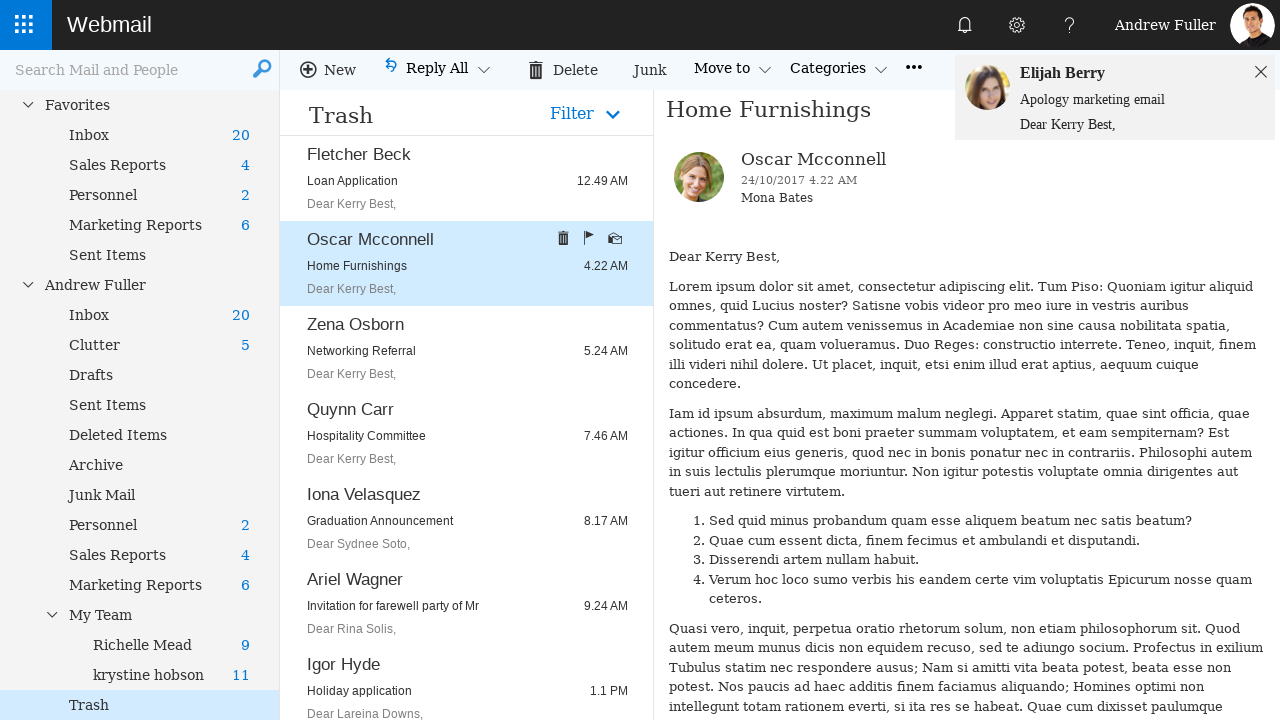

Verified subject shows 'Oscar Mcconnell'
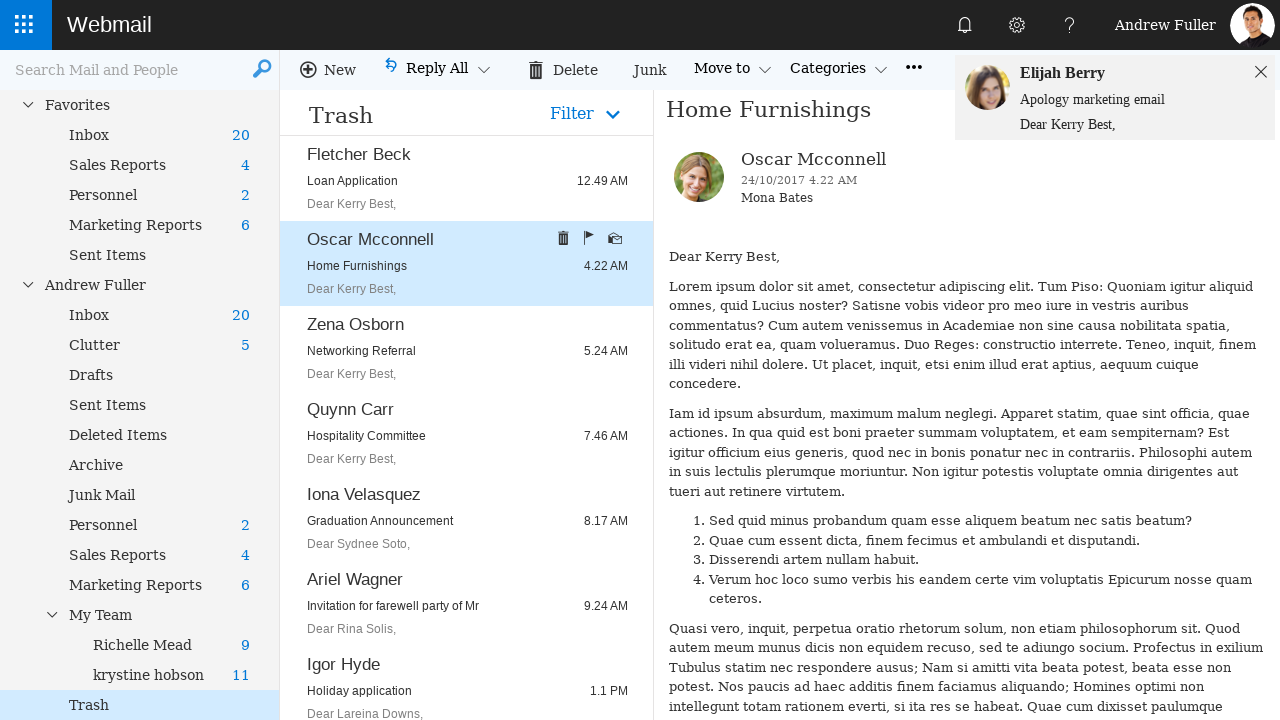

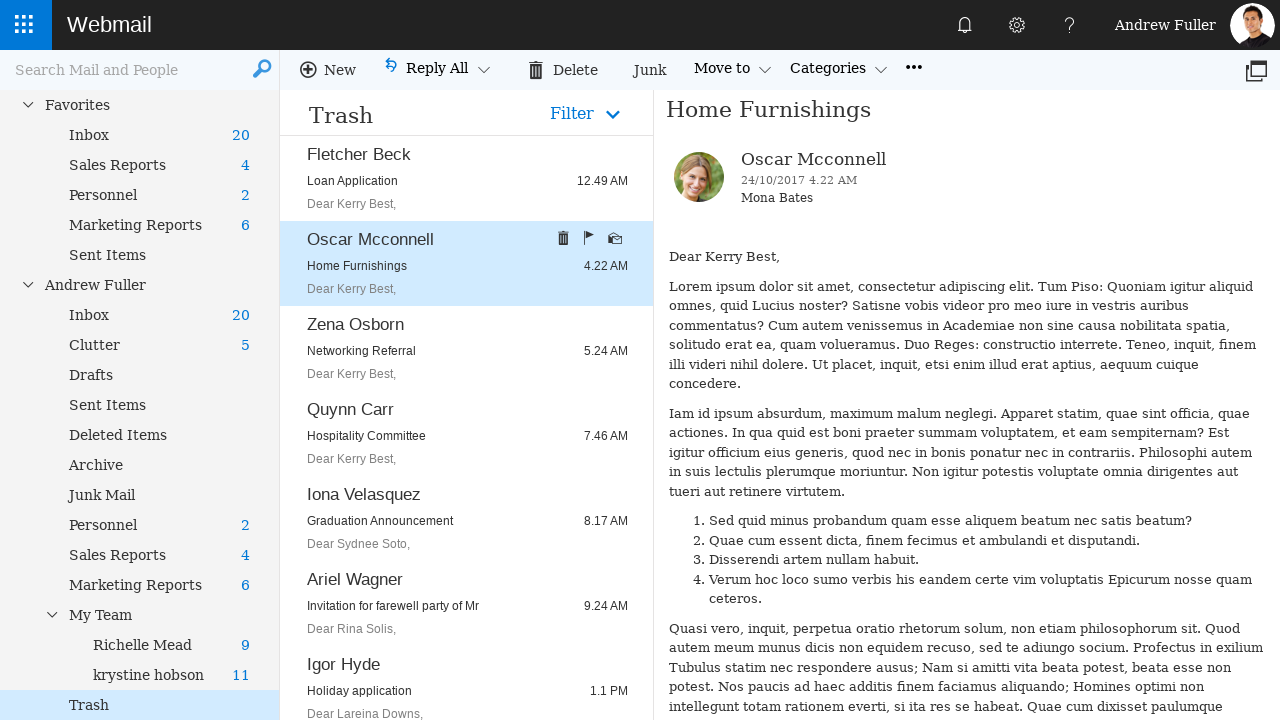